Tests auto-suggest dropdown functionality by typing "IND" in the field, navigating through suggestions with arrow keys, and selecting an option

Starting URL: https://rahulshettyacademy.com/dropdownsPractise/

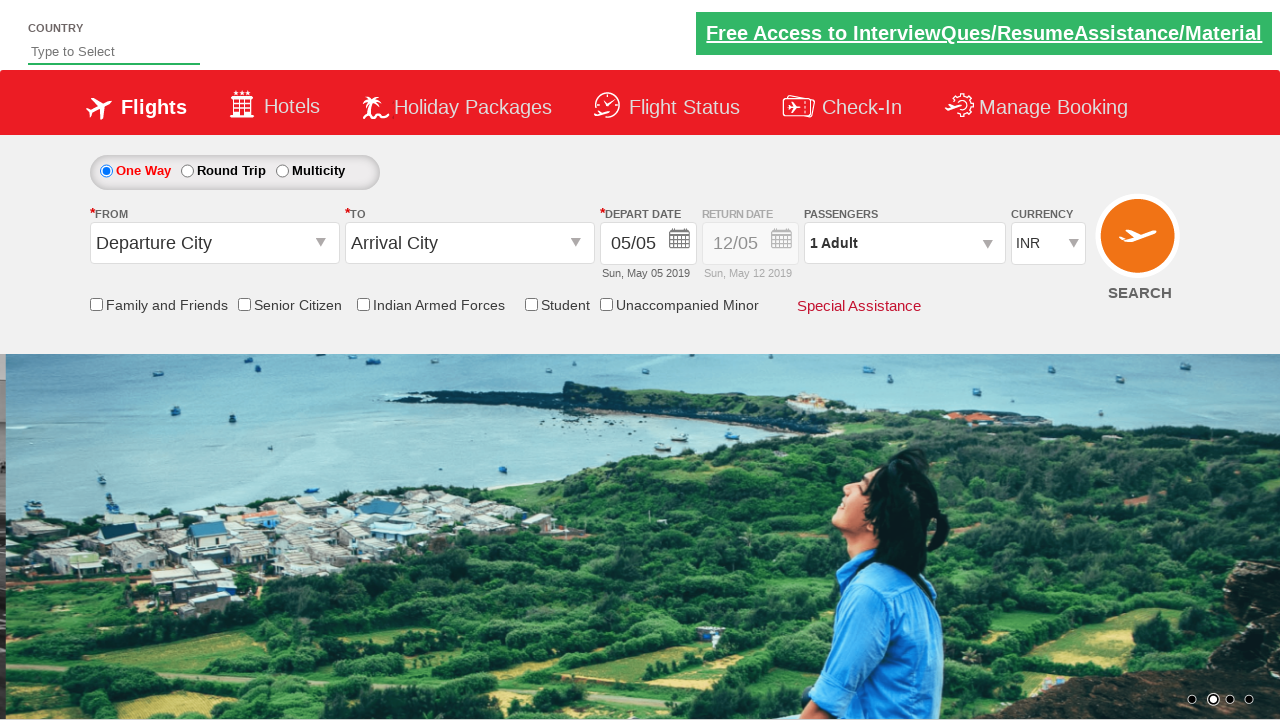

Clicked on the auto-suggest field at (114, 52) on #autosuggest
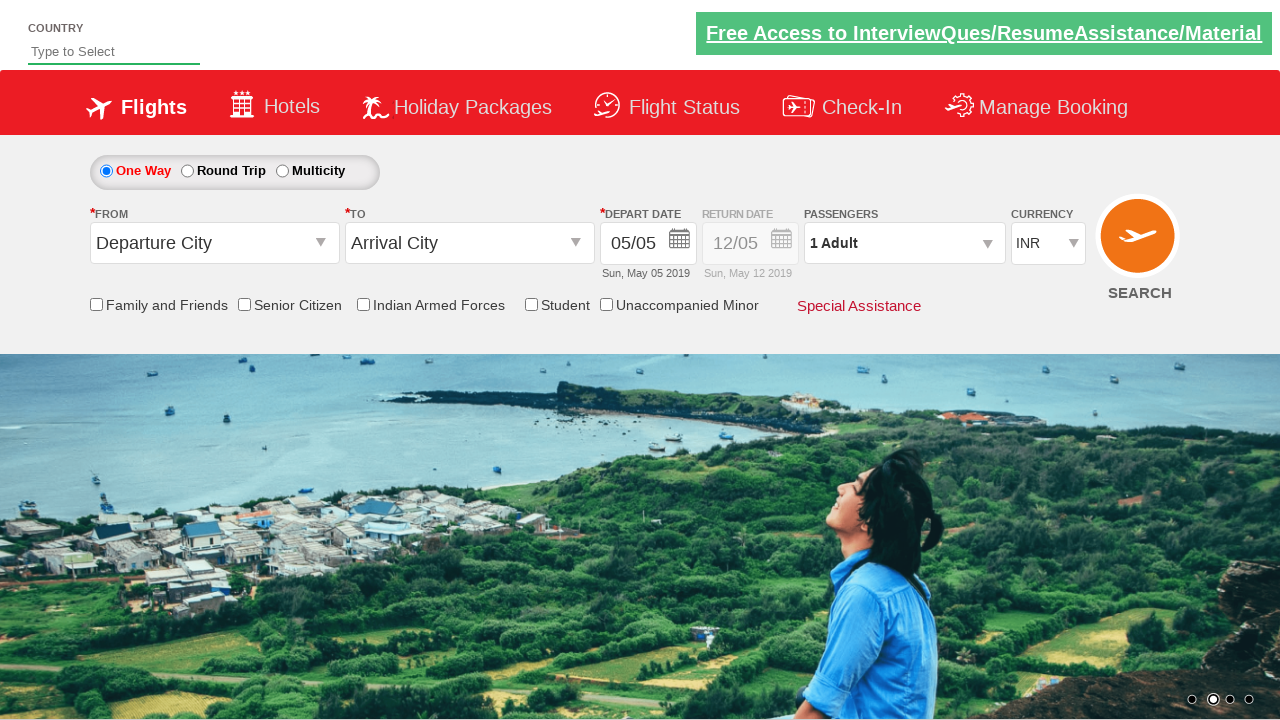

Typed 'IND' in the auto-suggest field on #autosuggest
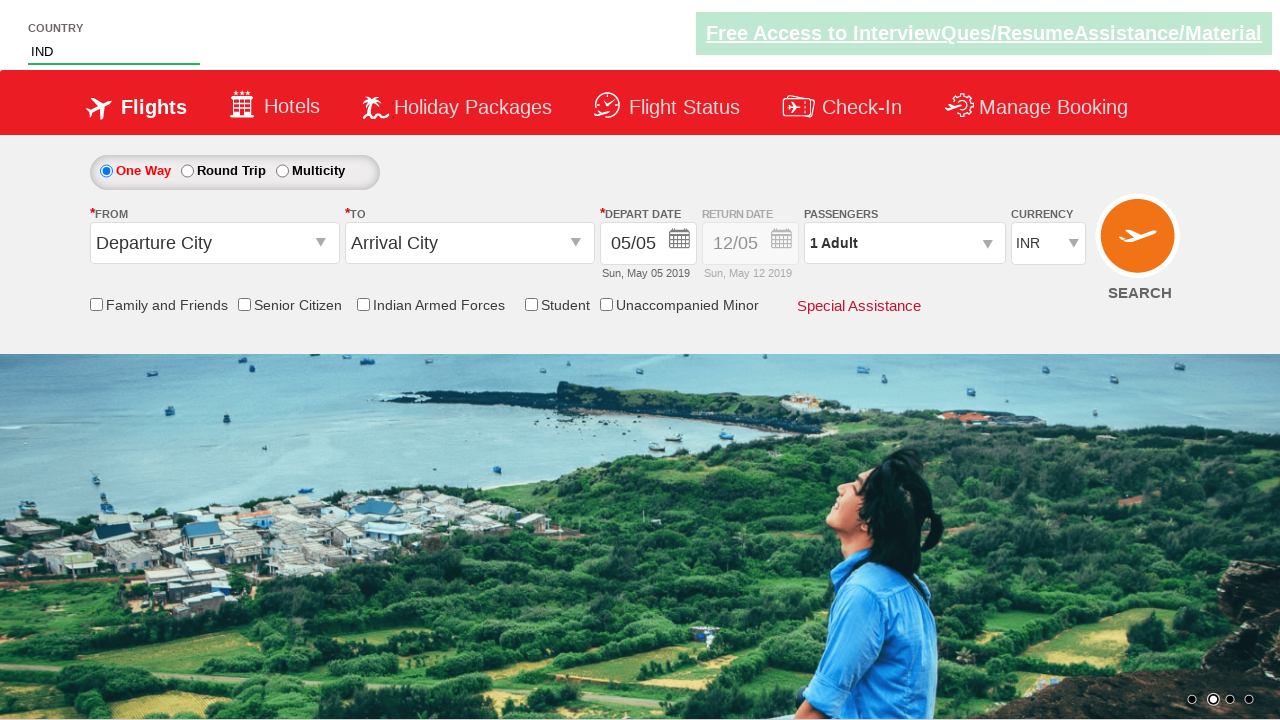

Pressed ArrowDown to navigate through suggestions (iteration 1/3) on #autosuggest
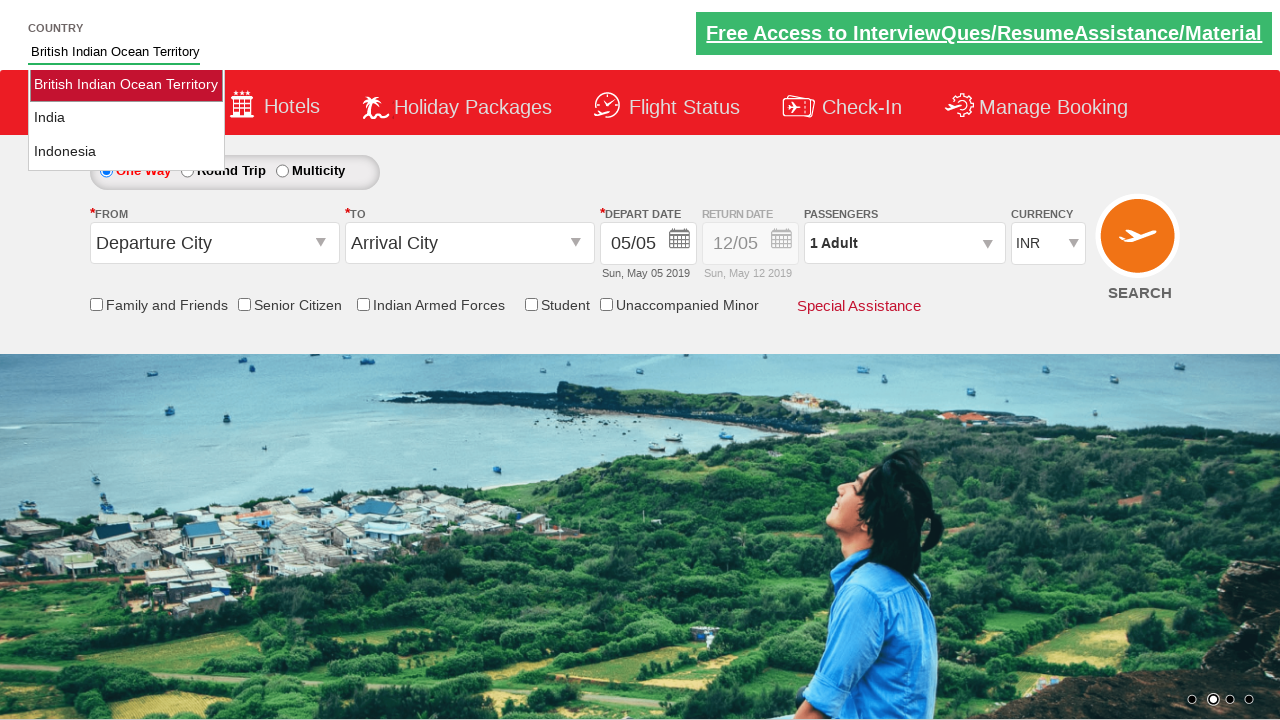

Waited 500ms between key presses
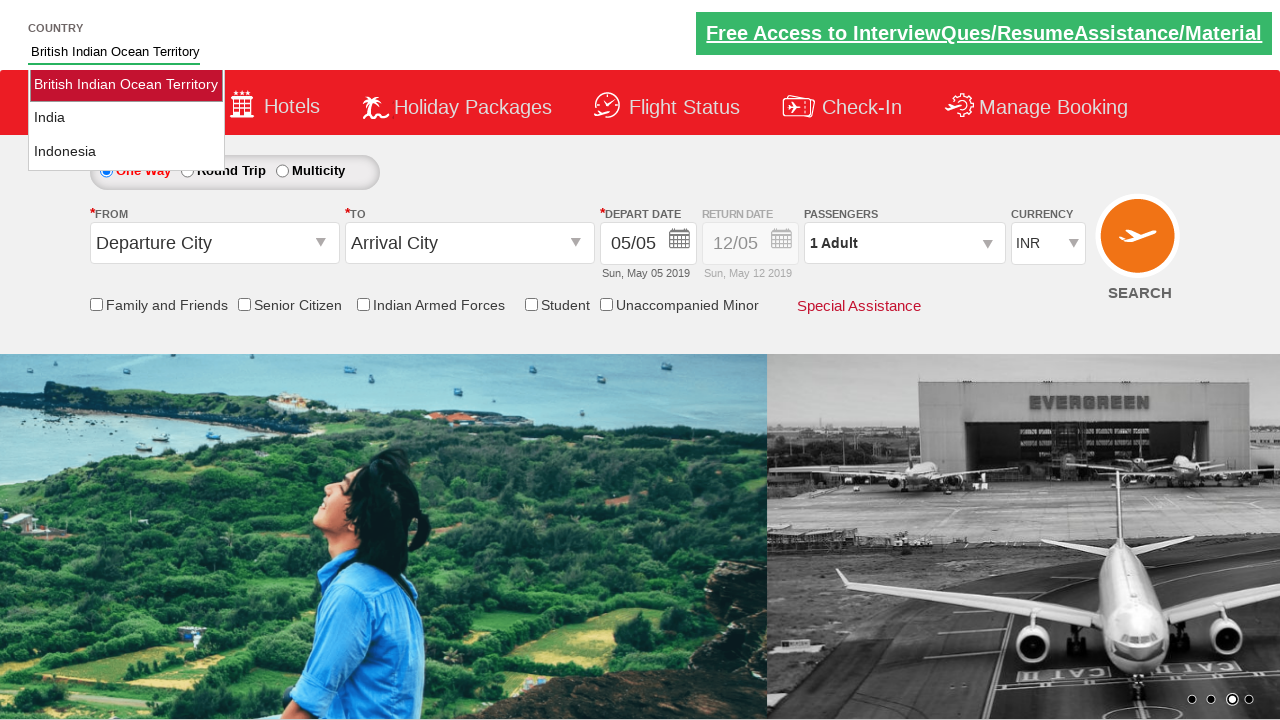

Pressed ArrowDown to navigate through suggestions (iteration 2/3) on #autosuggest
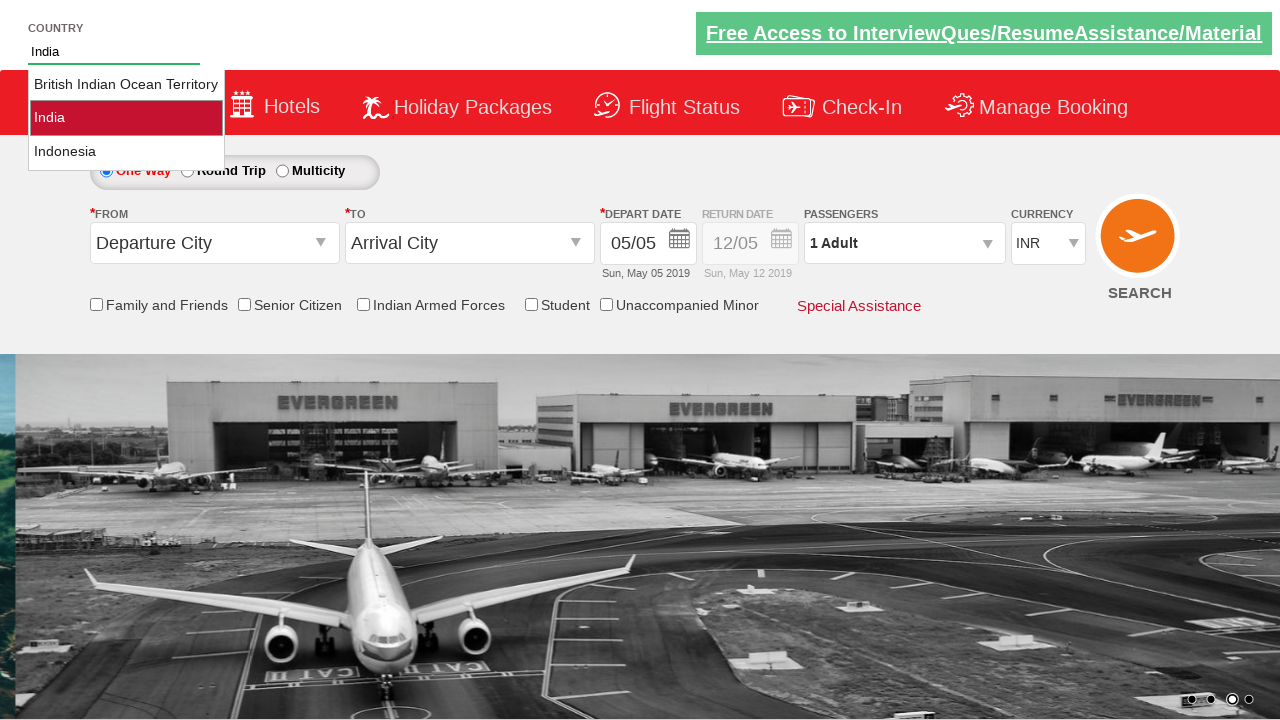

Waited 500ms between key presses
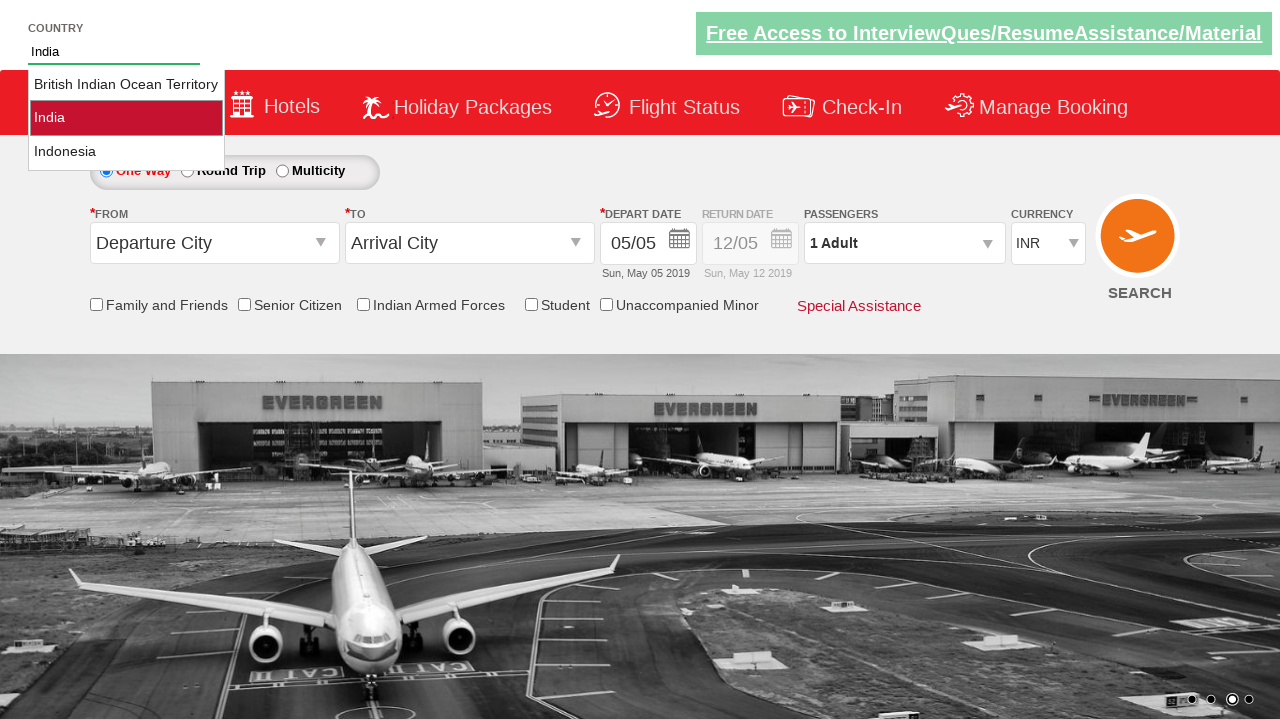

Pressed ArrowDown to navigate through suggestions (iteration 3/3) on #autosuggest
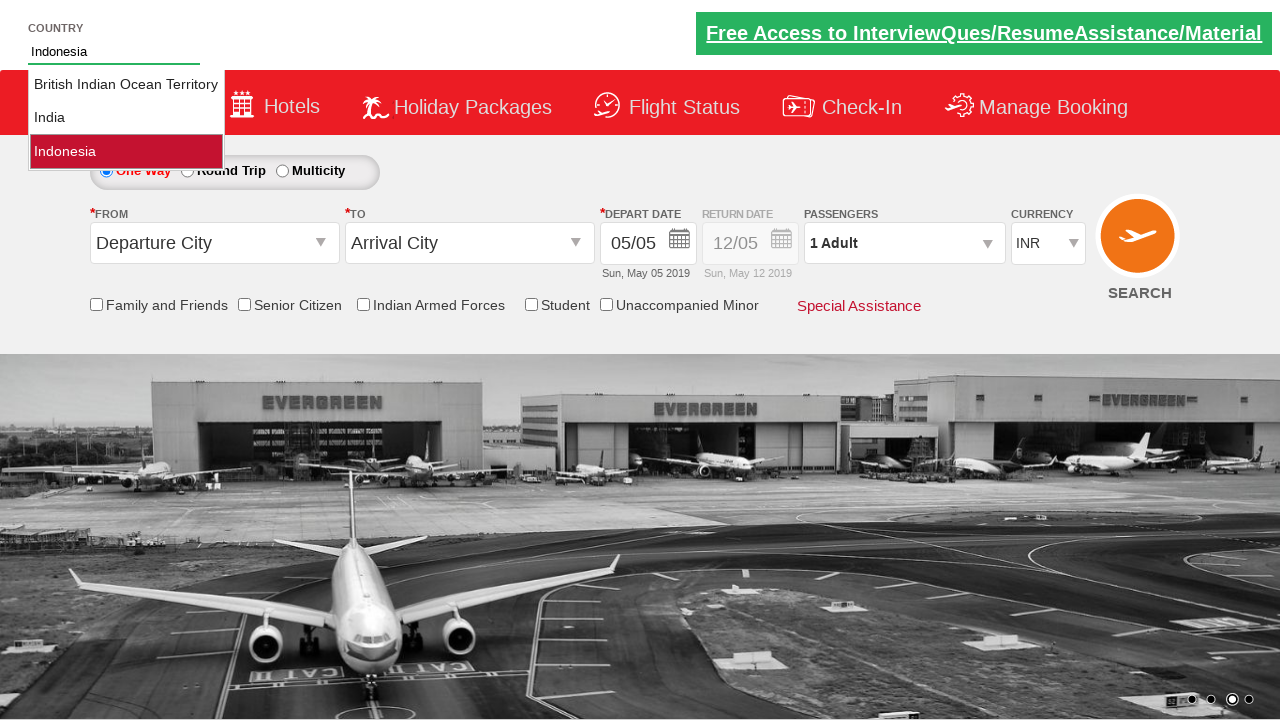

Waited 500ms between key presses
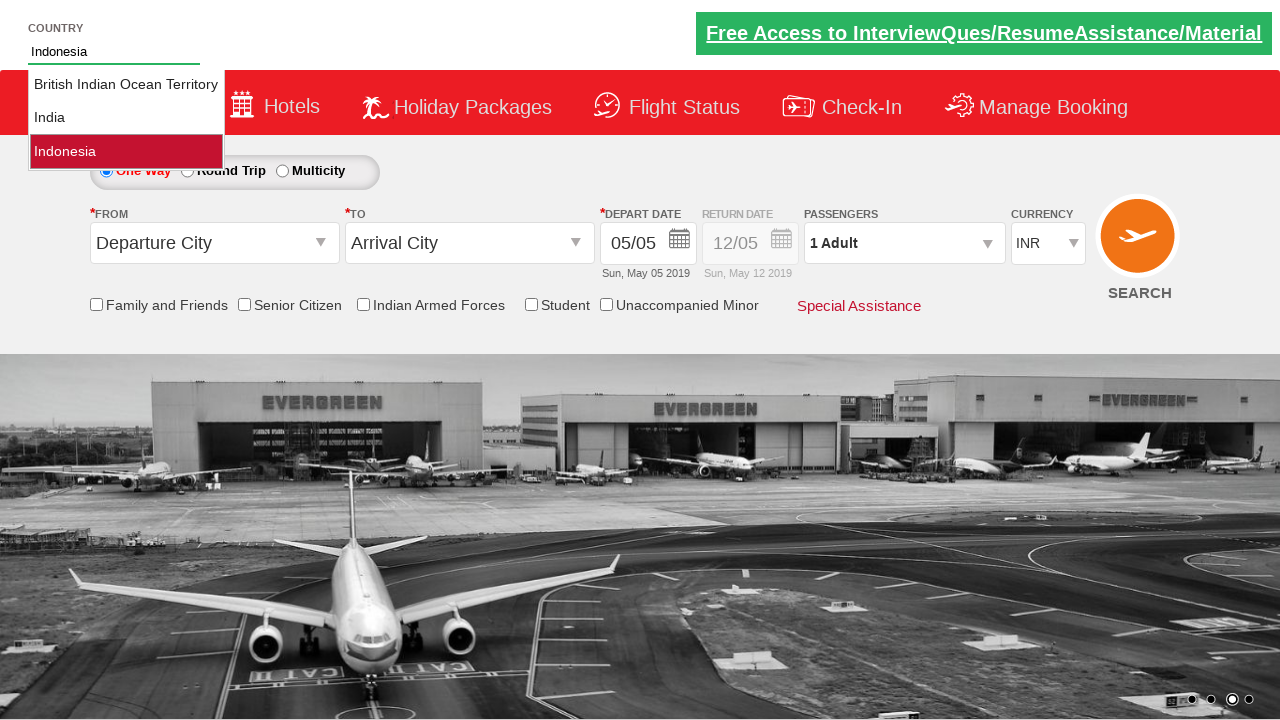

Pressed Enter to select the highlighted auto-suggest option on #autosuggest
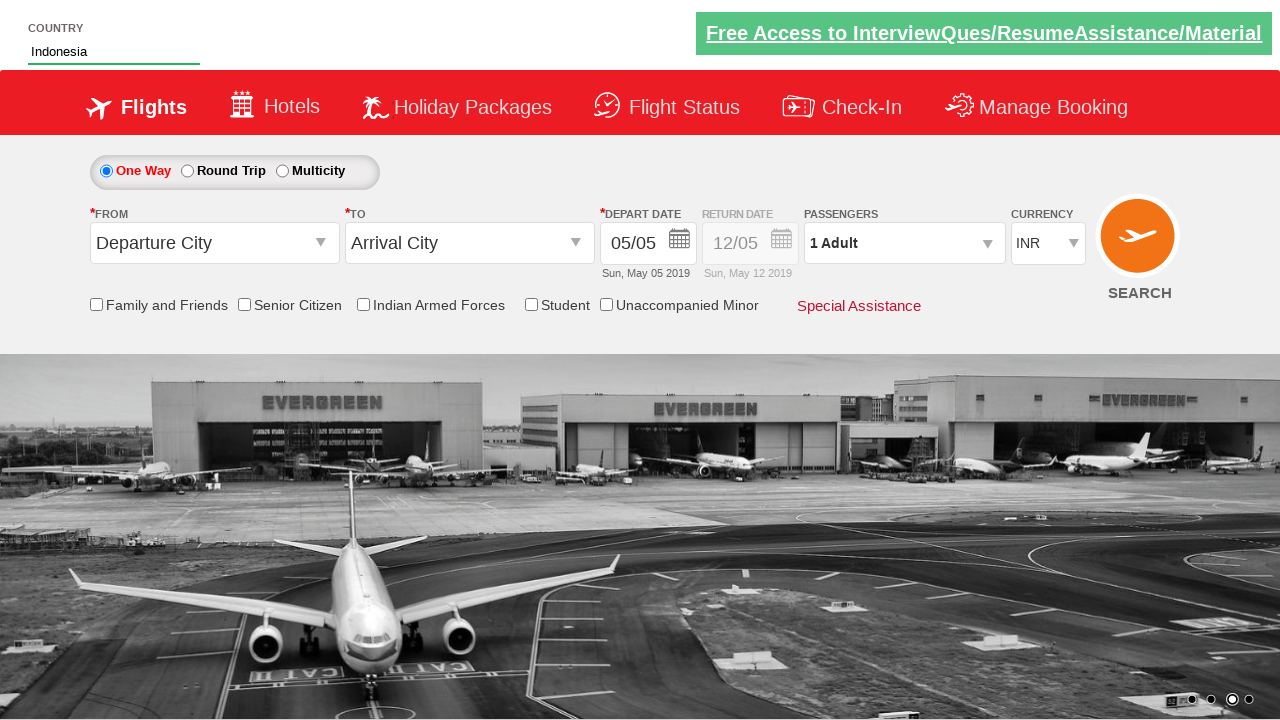

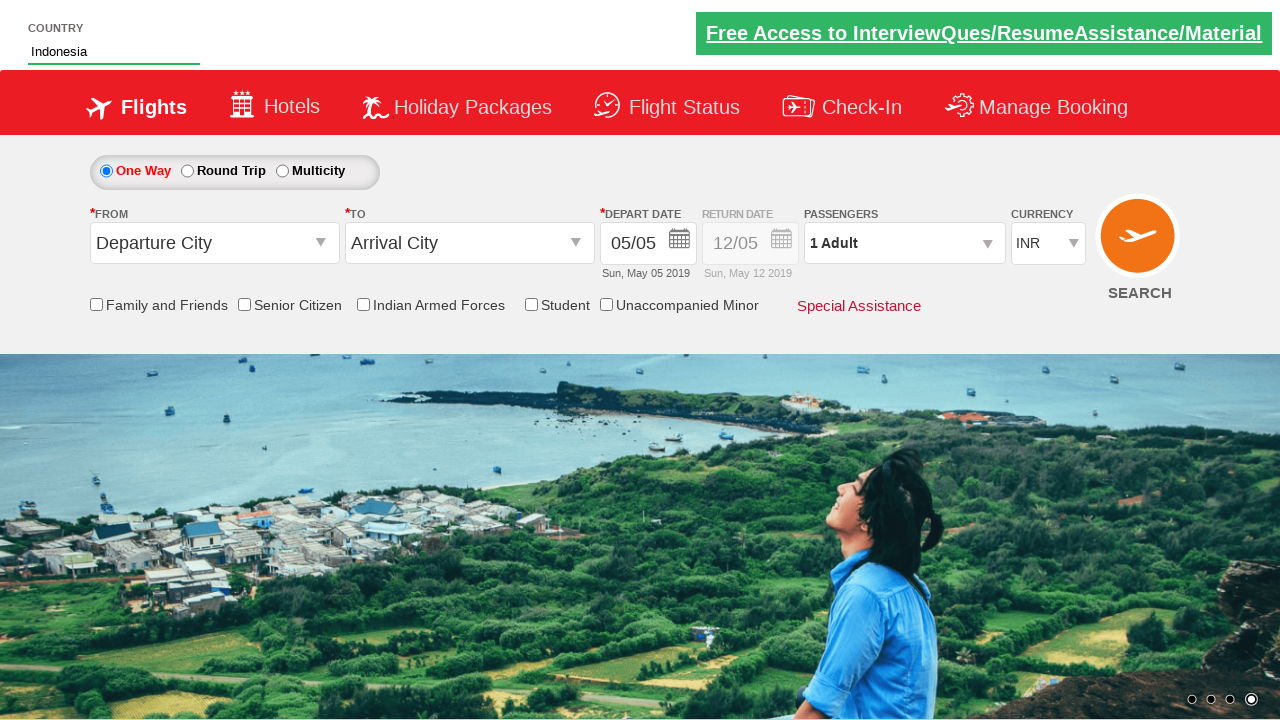